Tests the AI story generator tool by entering a text prompt, clicking the generate button, and waiting for the generated story output to appear

Starting URL: https://toolbaz.com/writer/ai-story-generator

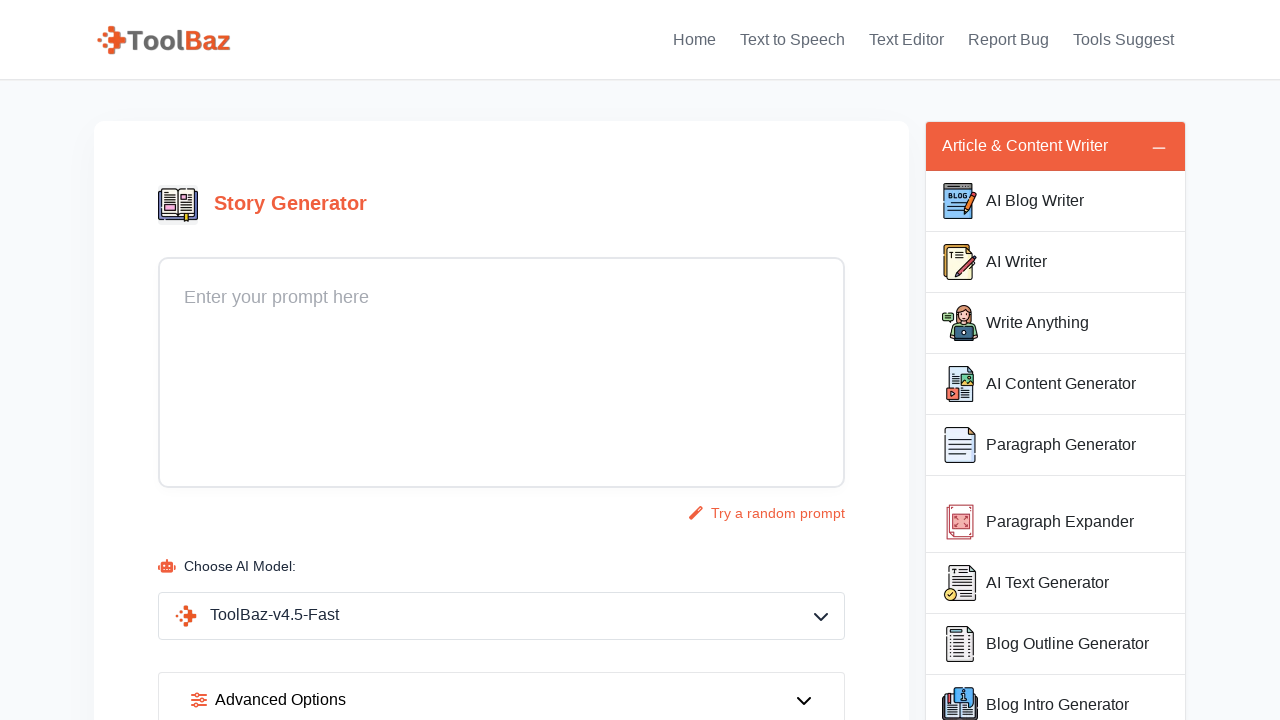

Filled input field with story prompt: 'A brave knight embarks on a journey to save a kingdom' on #input
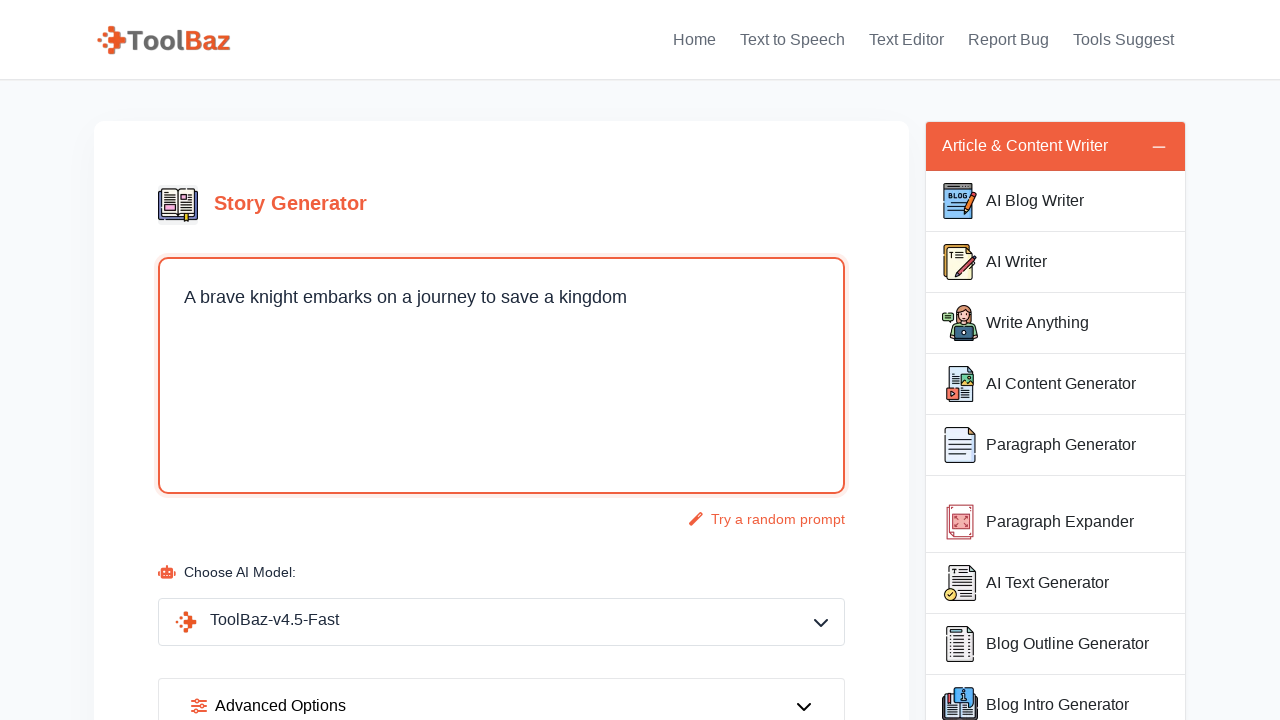

Clicked generate button to create story at (502, 361) on #main_btn
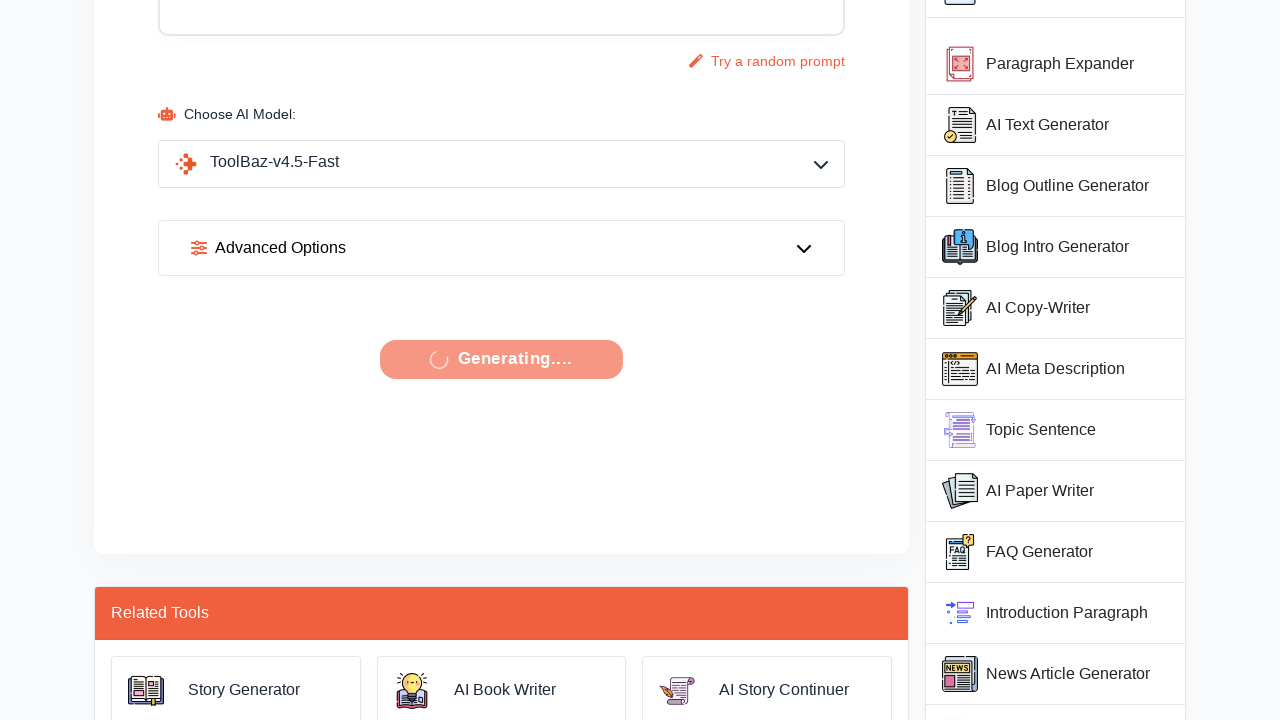

Output container appeared
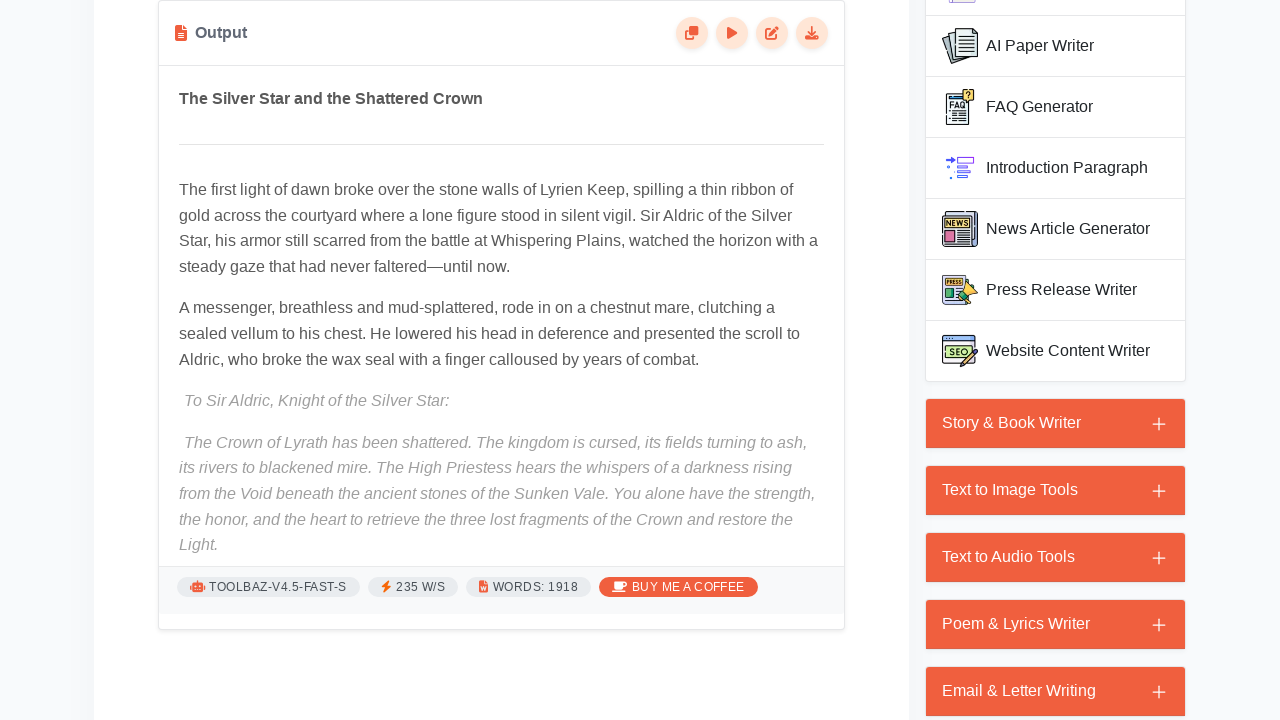

Generated story content loaded with paragraph elements
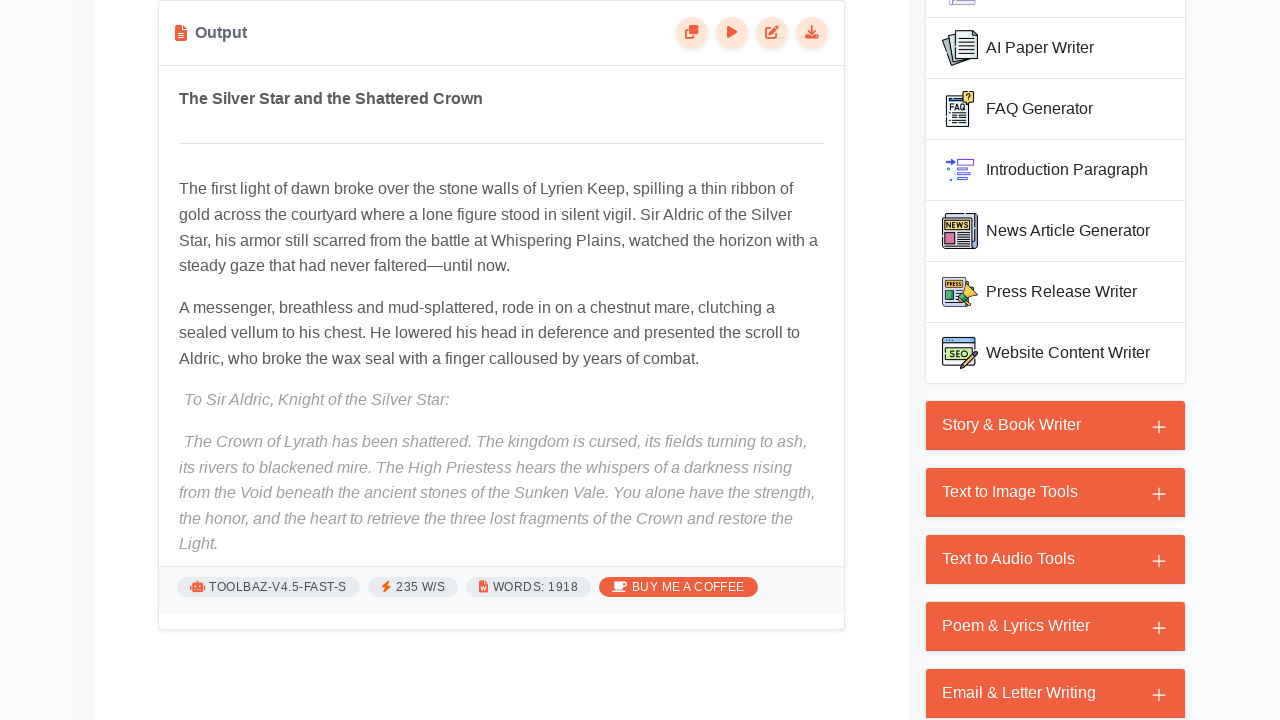

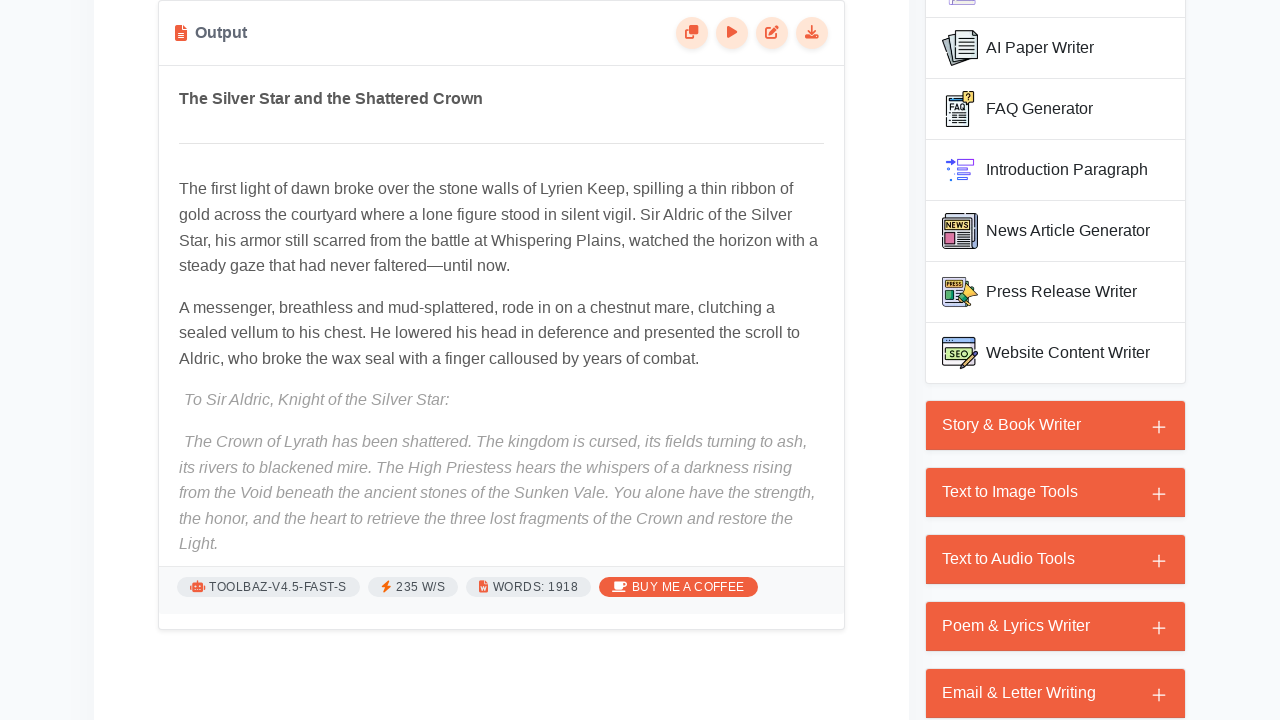